Tests datalist input by entering 'San Francisco' and verifying the option exists

Starting URL: https://www.selenium.dev/selenium/web/web-form.html

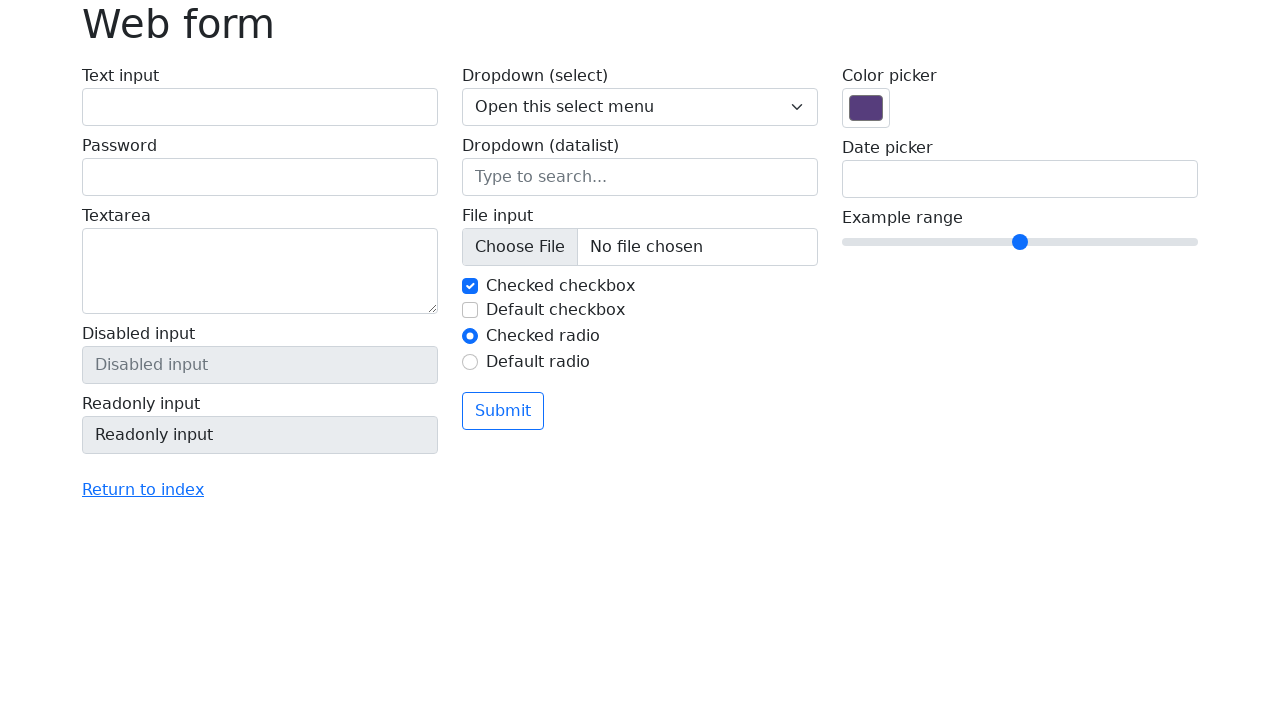

Clicked on datalist input field at (640, 177) on input[name='my-datalist']
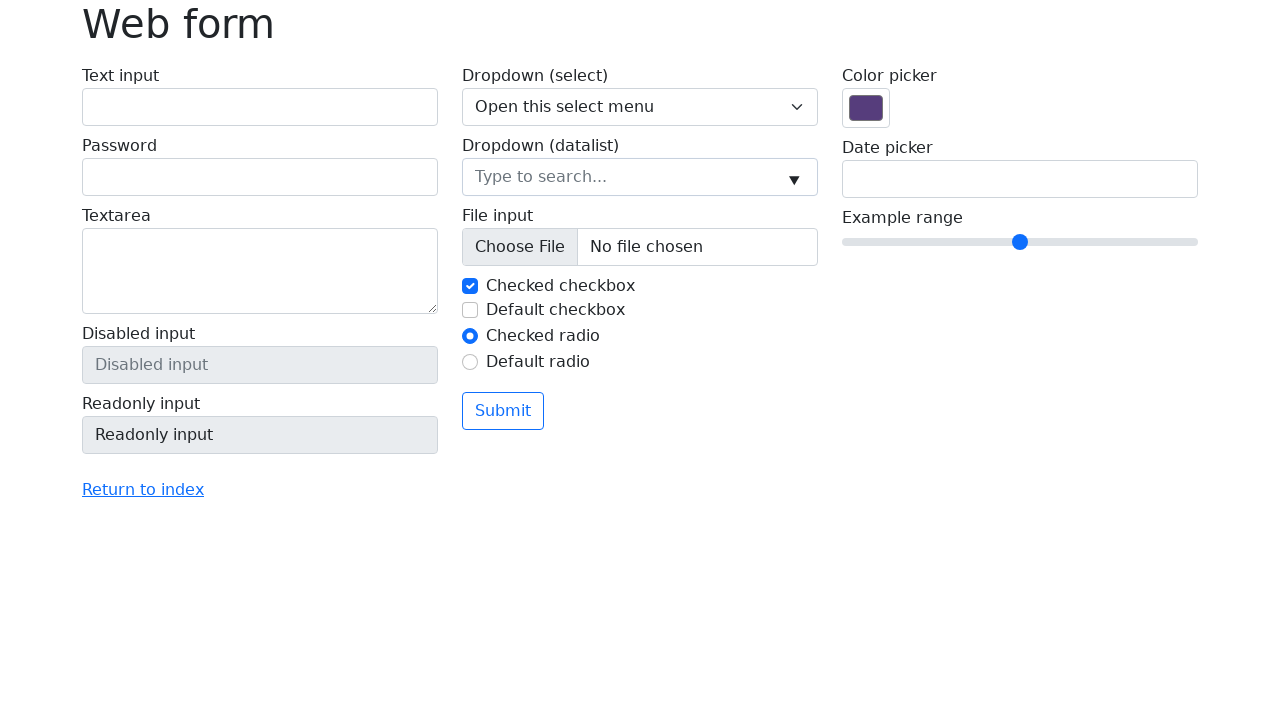

Filled datalist input with 'San Francisco' on input[name='my-datalist']
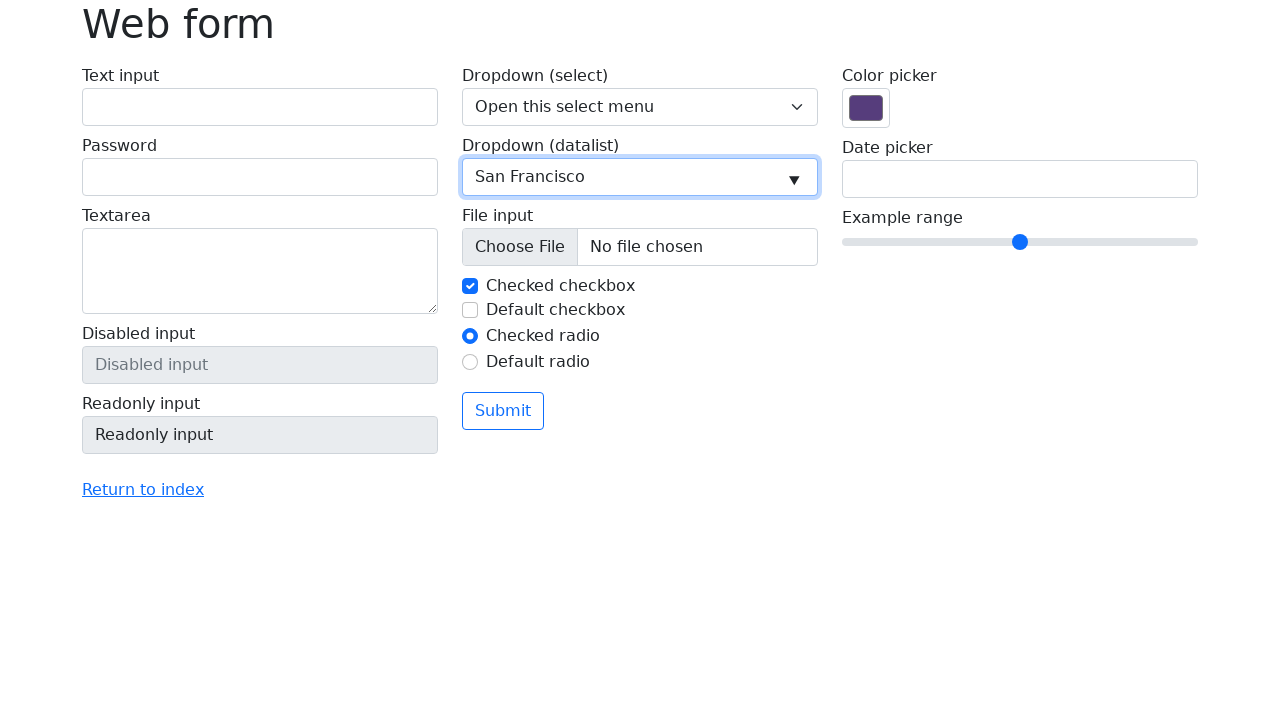

Retrieved value attribute from first datalist option
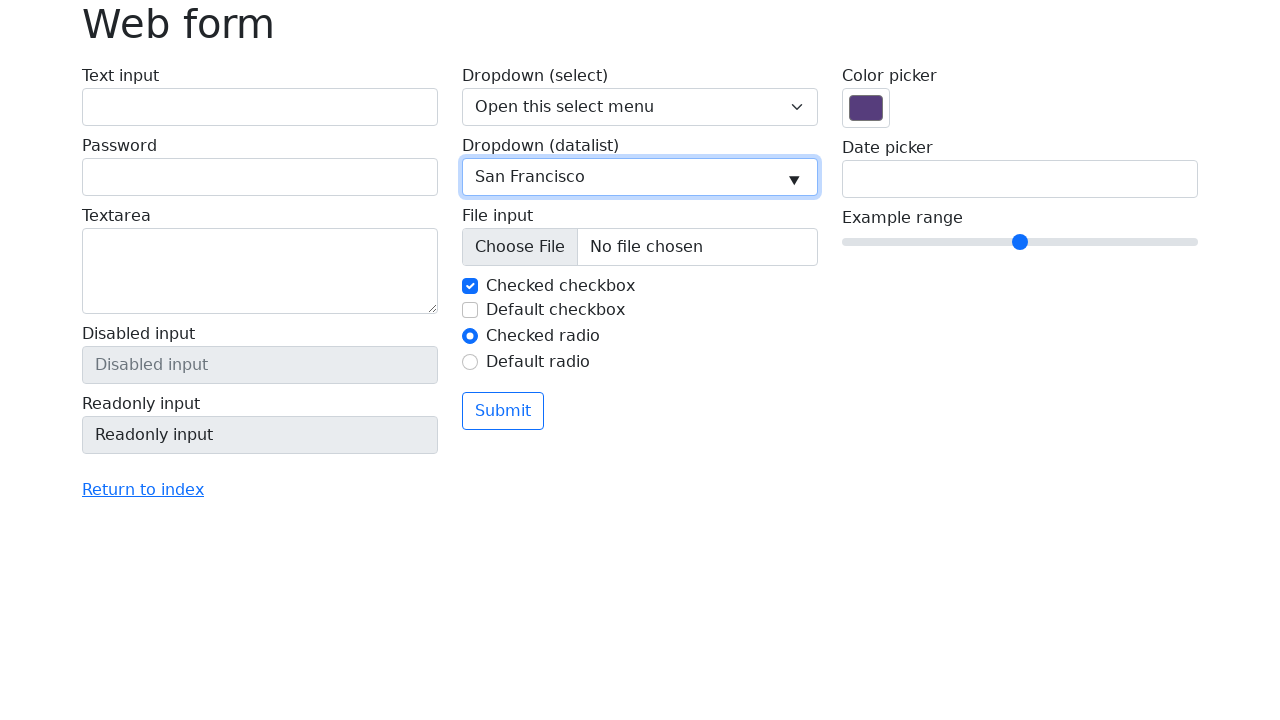

Verified datalist option value equals 'San Francisco'
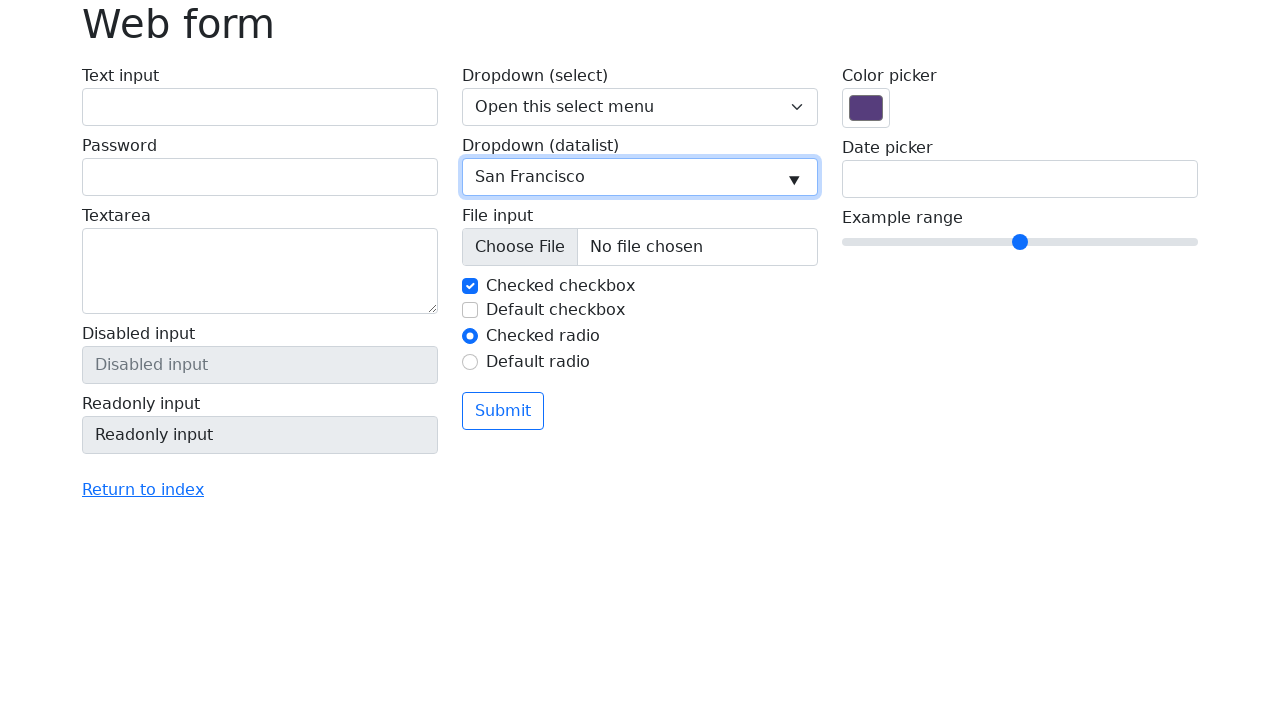

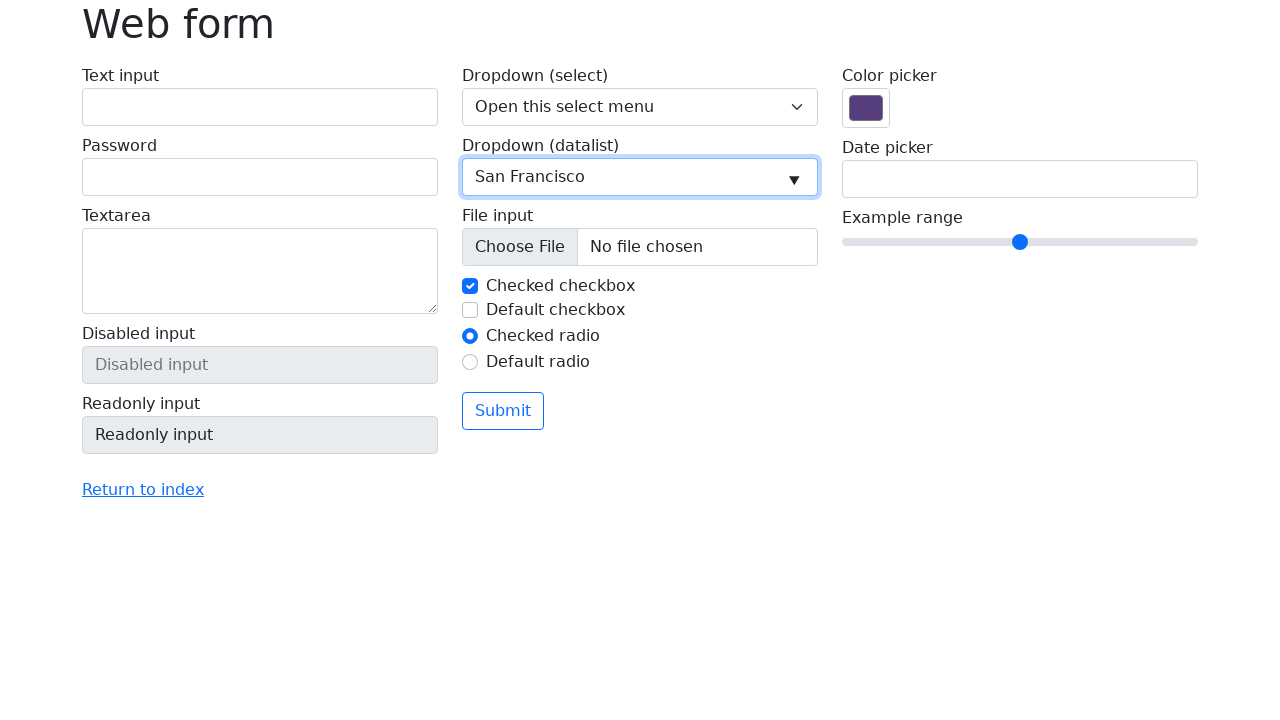